Tests page scrolling functionality by navigating to a Smashing Magazine article about long scrolling and scrolling to a specific heading element using JavaScript scroll into view.

Starting URL: https://www.smashingmagazine.com/2017/05/long-scrolling/

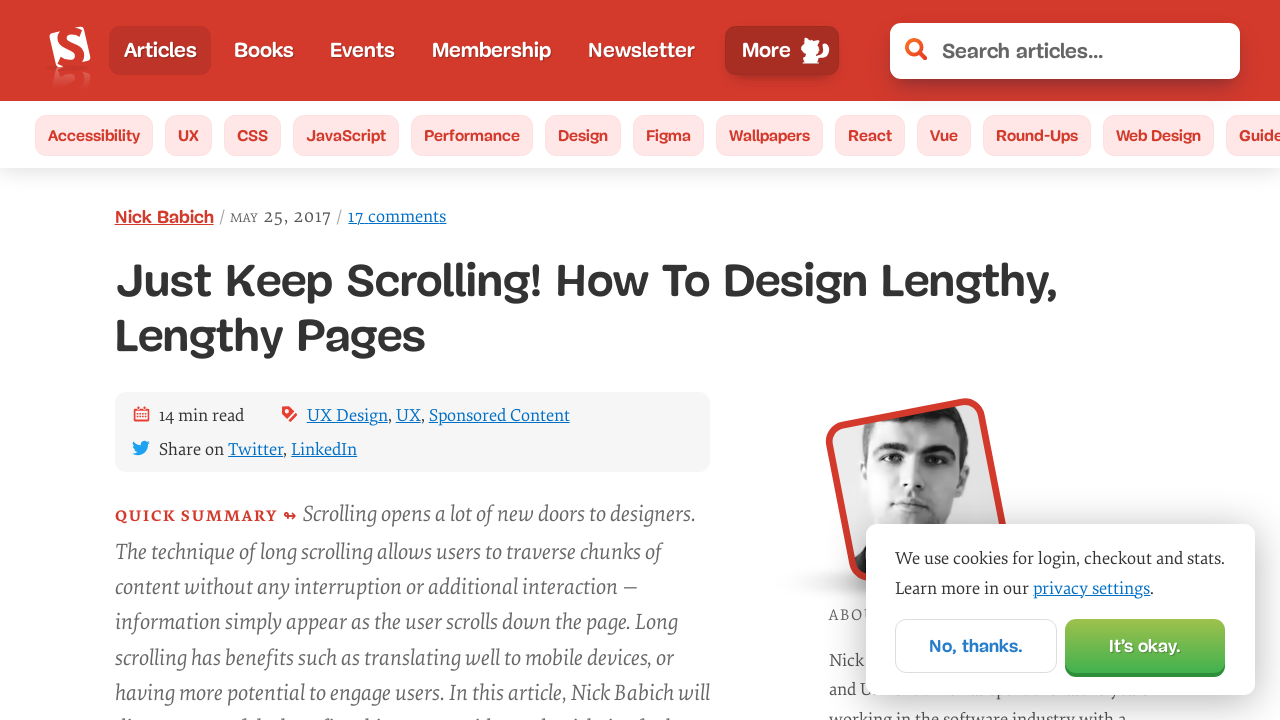

Navigated to Smashing Magazine article about long scrolling
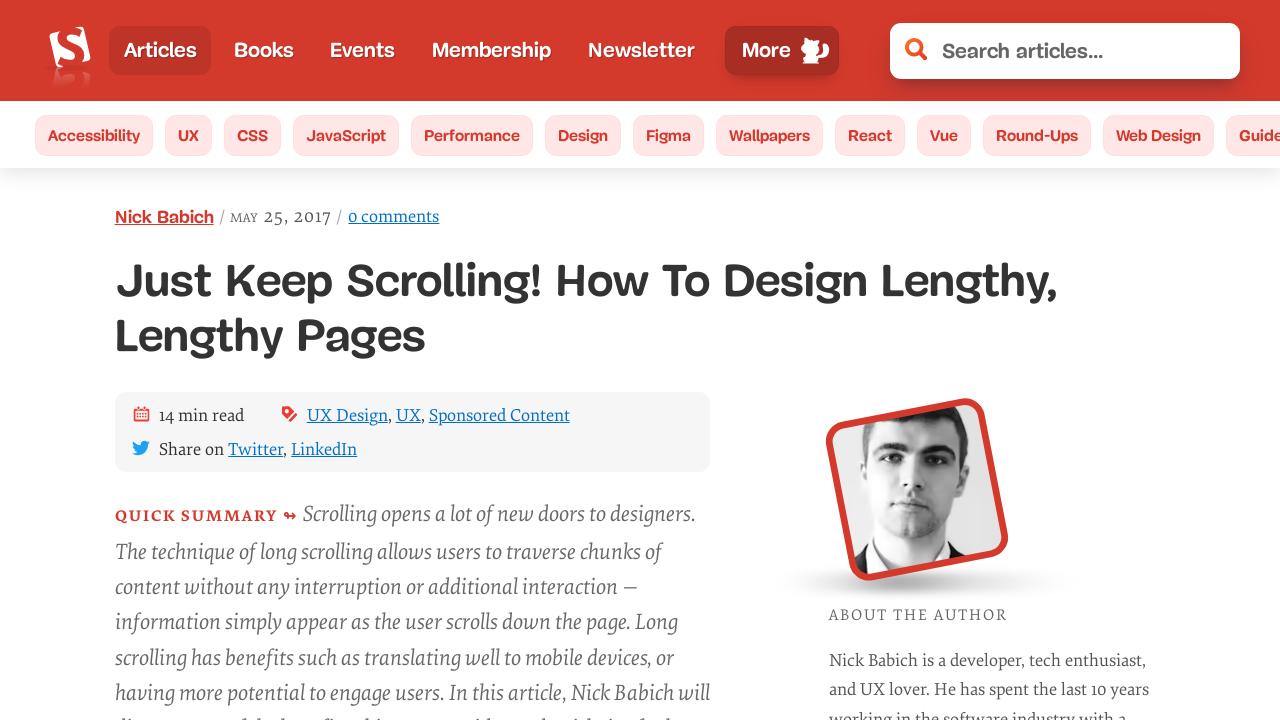

Located heading element with id '5-consider-jump-to-options'
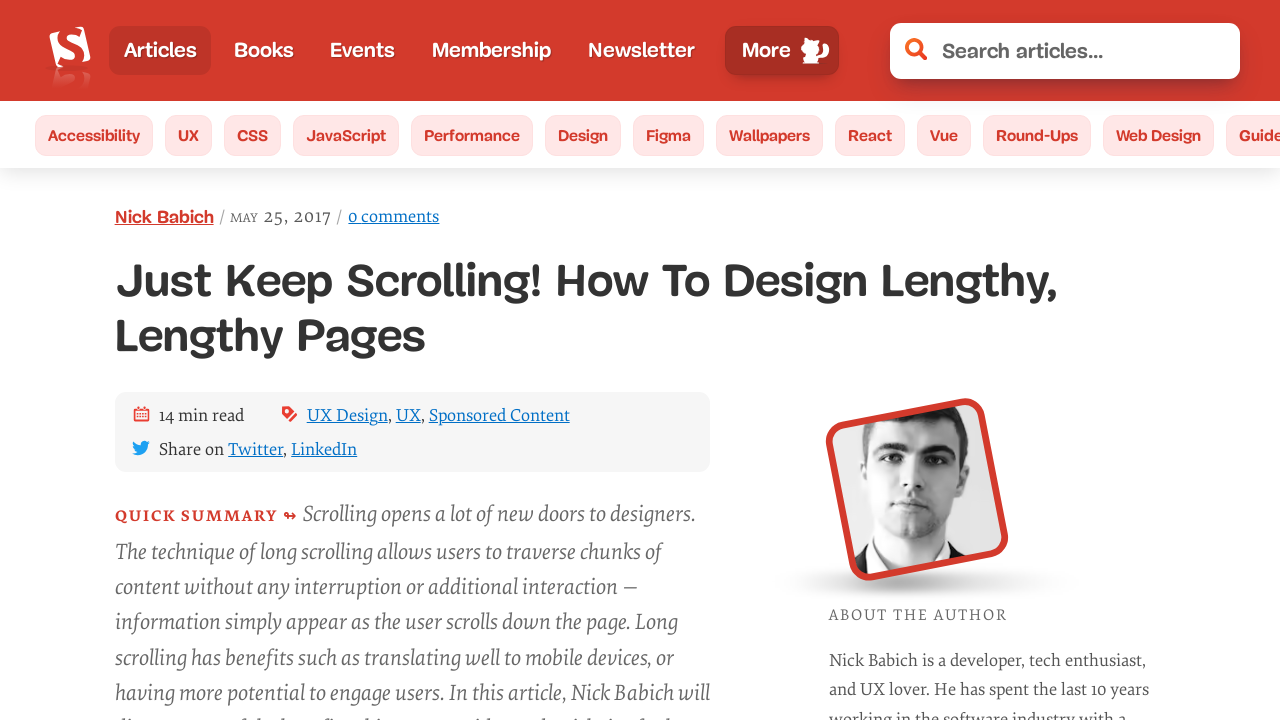

Scrolled to heading element using scroll into view
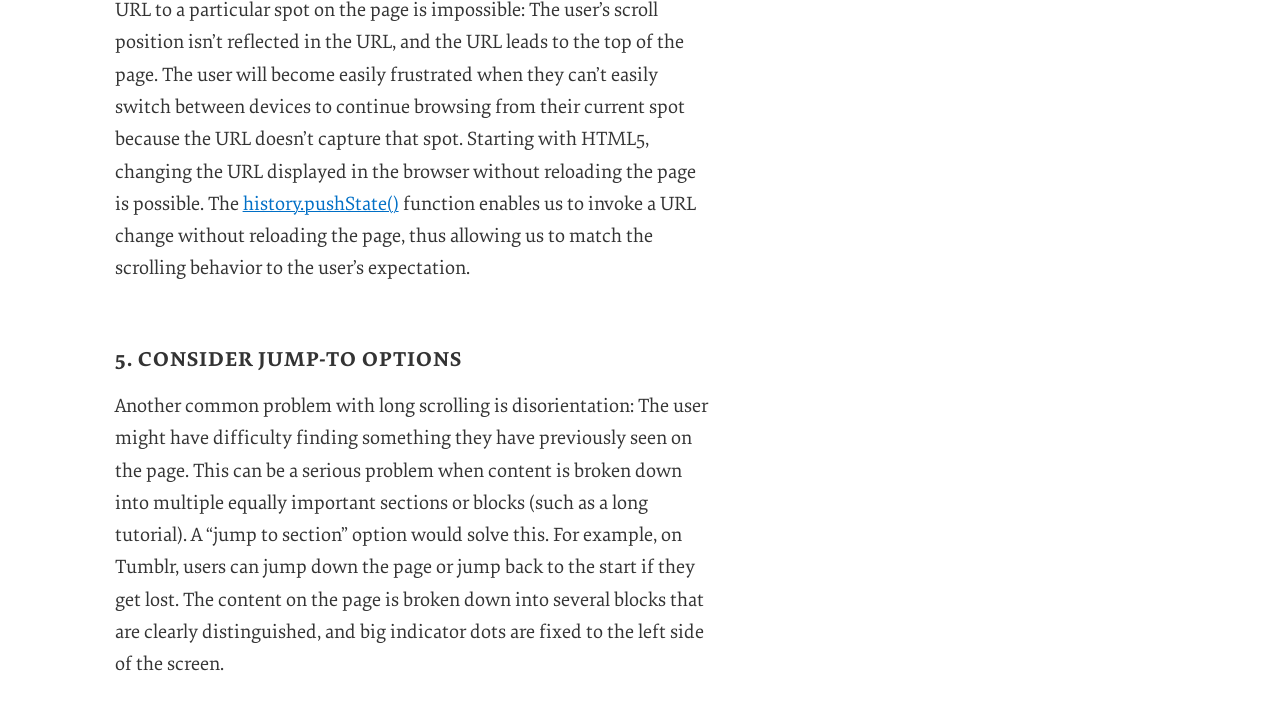

Waited 500ms for scroll to complete
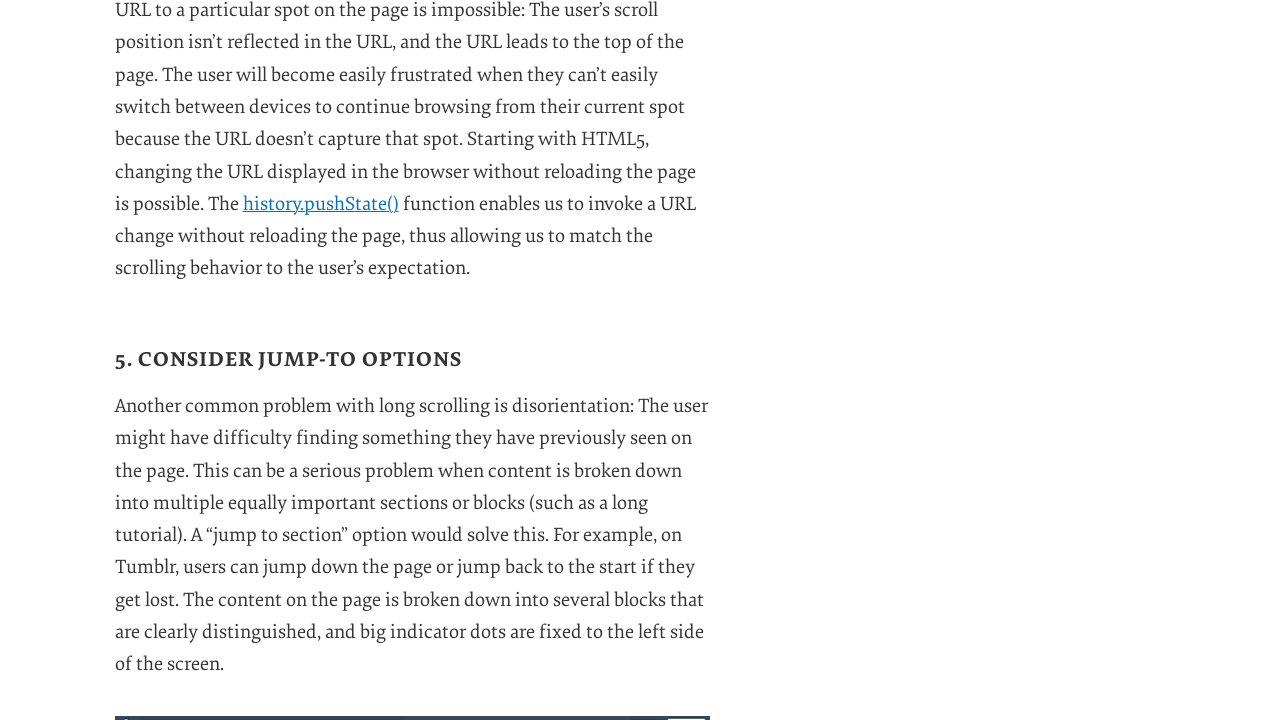

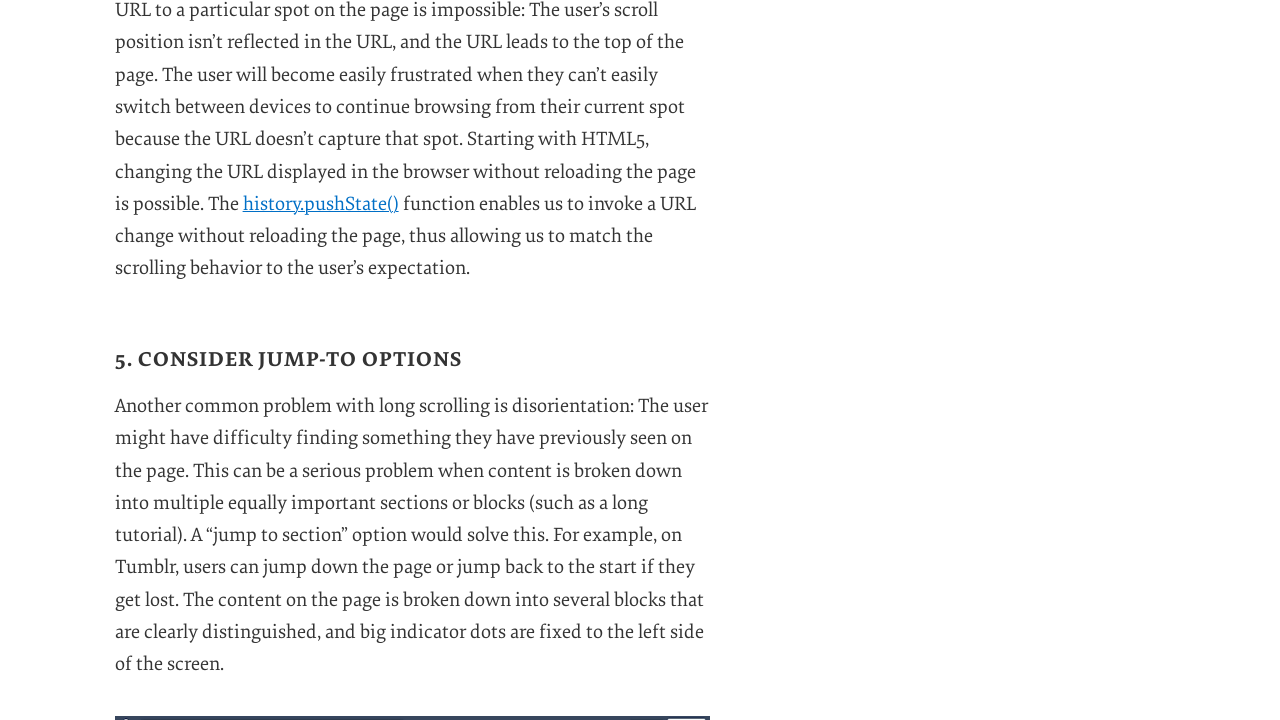